Tests that edits are cancelled when pressing Escape key

Starting URL: https://demo.playwright.dev/todomvc

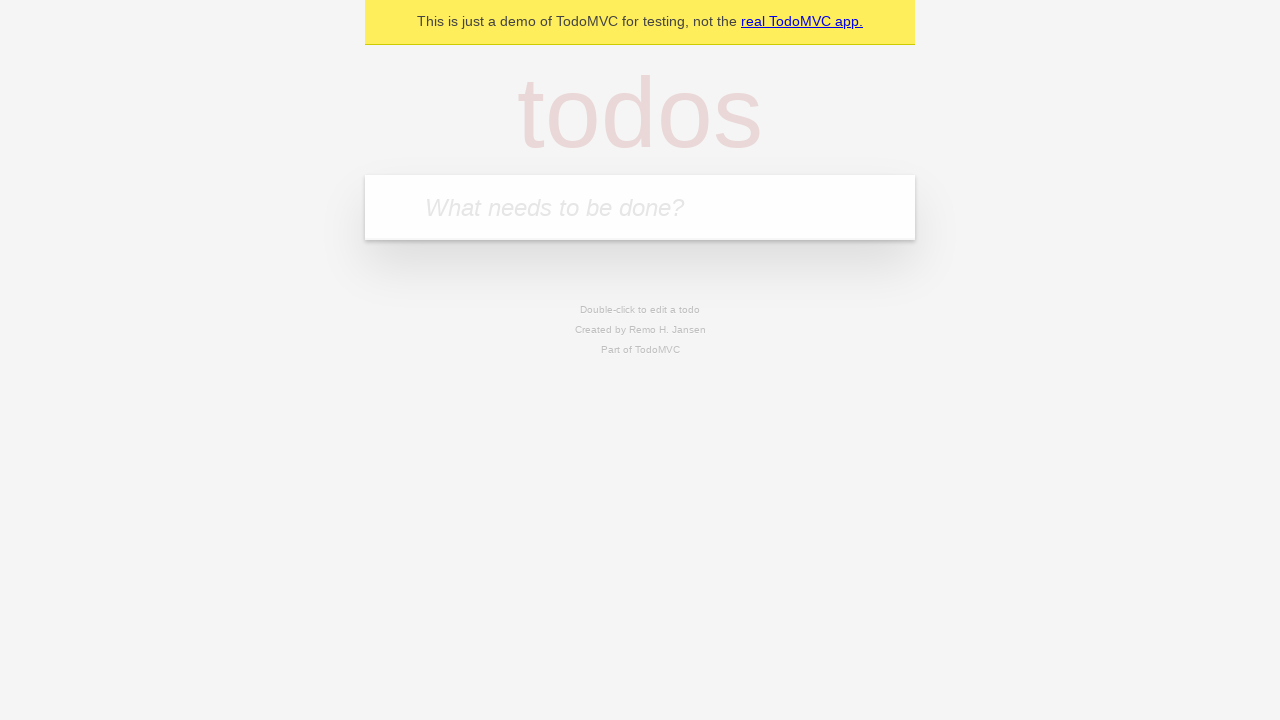

Filled input field with first todo 'buy some cheese' on internal:attr=[placeholder="What needs to be done?"i]
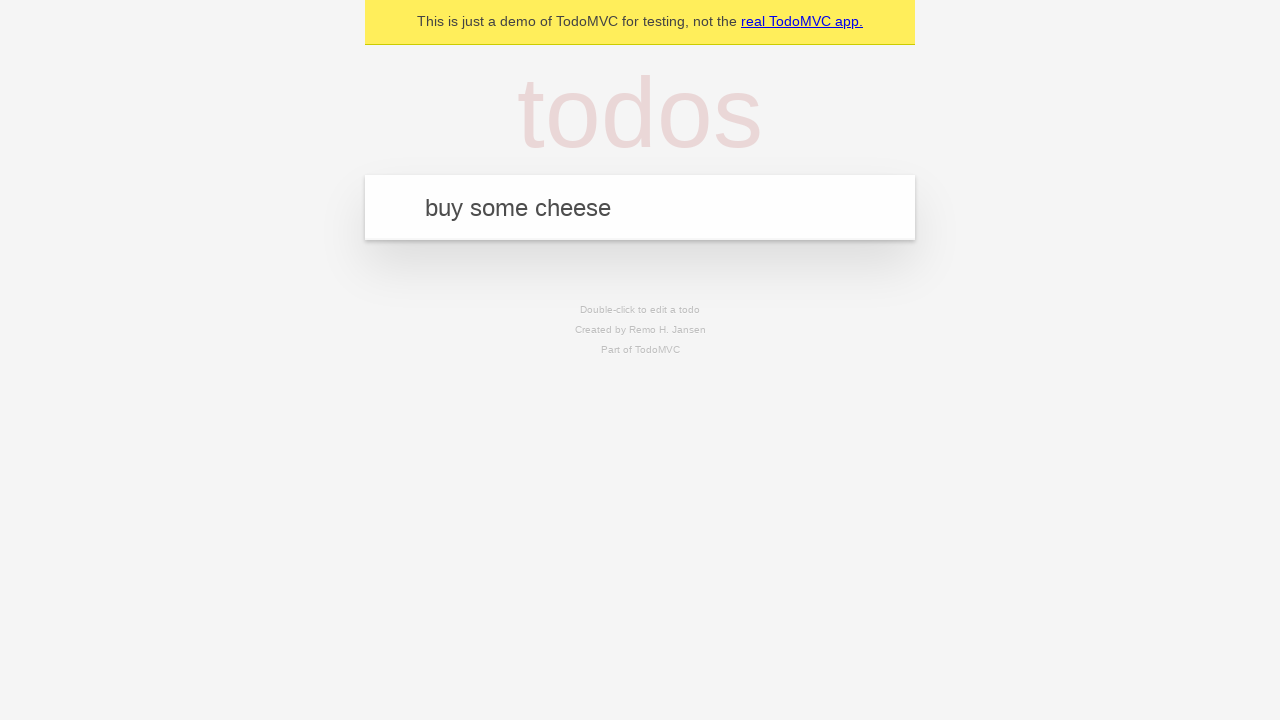

Pressed Enter to create first todo on internal:attr=[placeholder="What needs to be done?"i]
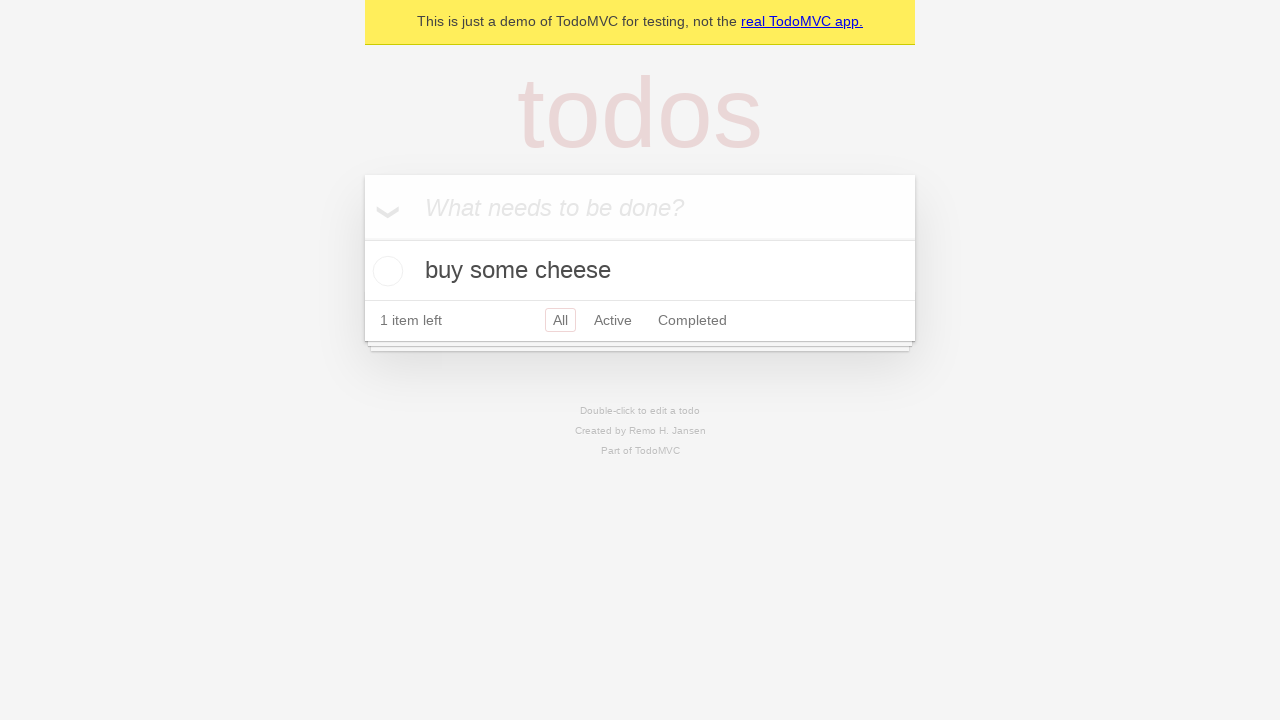

Filled input field with second todo 'feed the cat' on internal:attr=[placeholder="What needs to be done?"i]
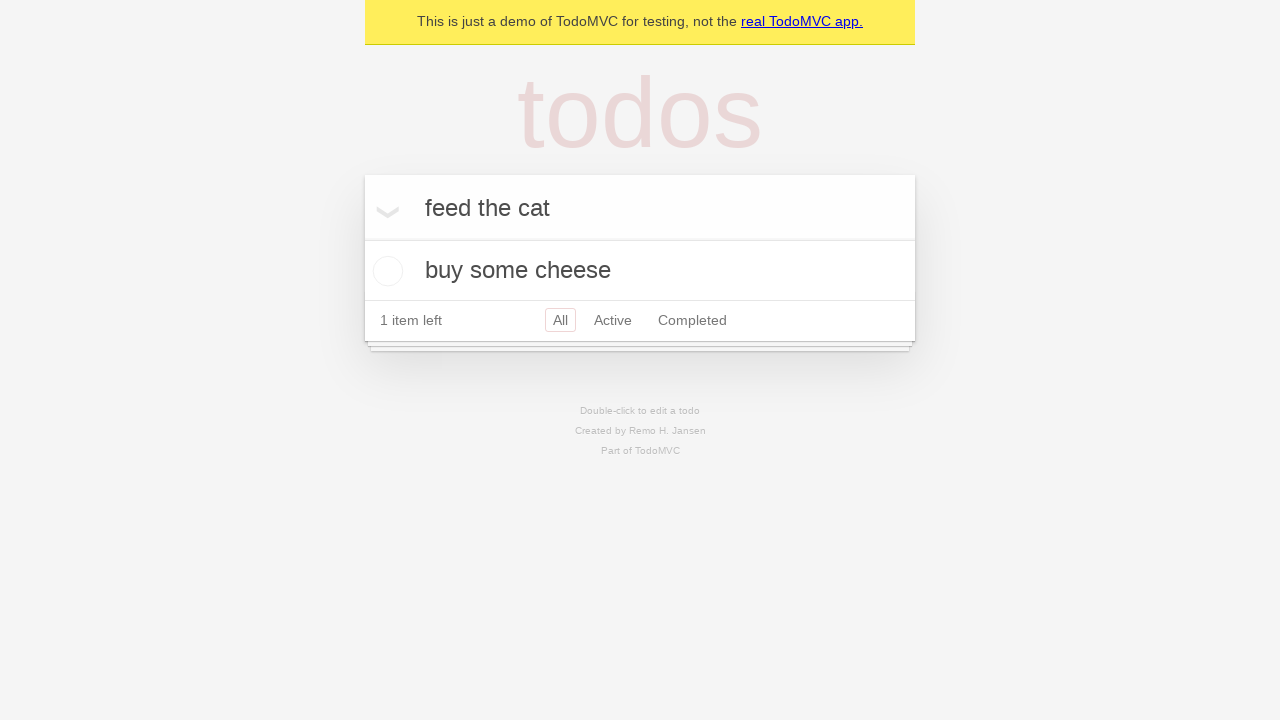

Pressed Enter to create second todo on internal:attr=[placeholder="What needs to be done?"i]
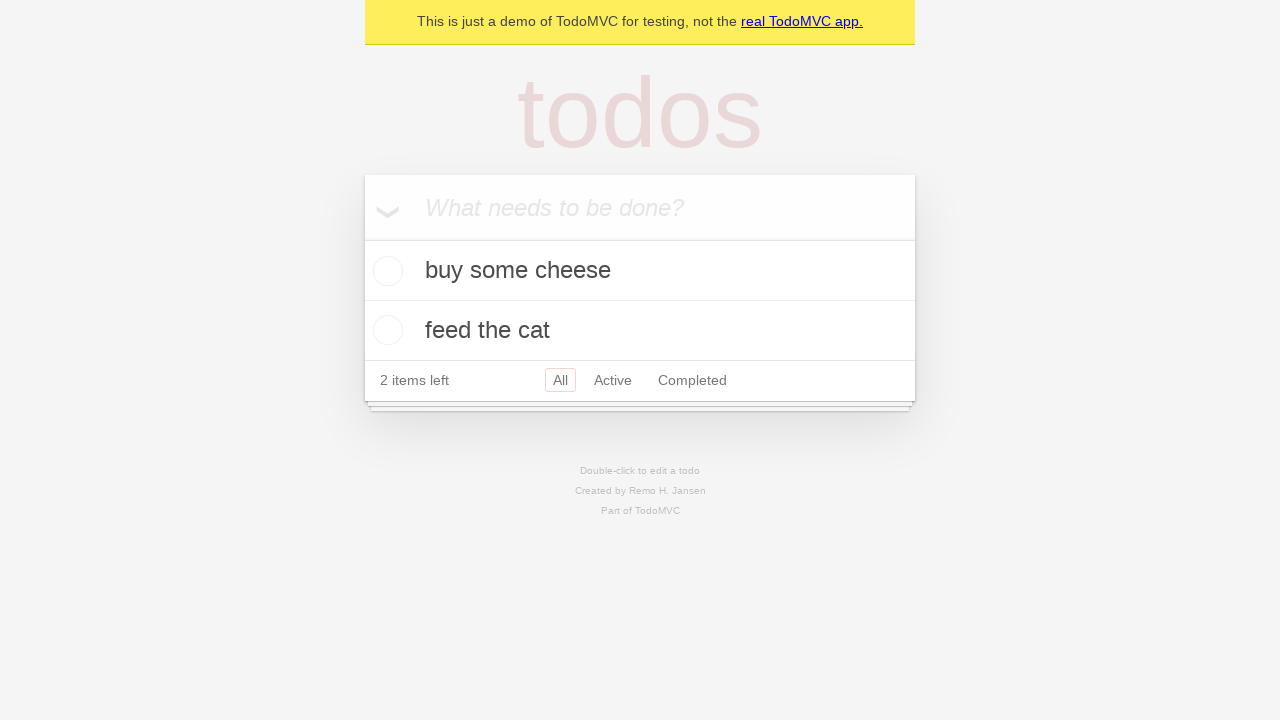

Filled input field with third todo 'book a doctors appointment' on internal:attr=[placeholder="What needs to be done?"i]
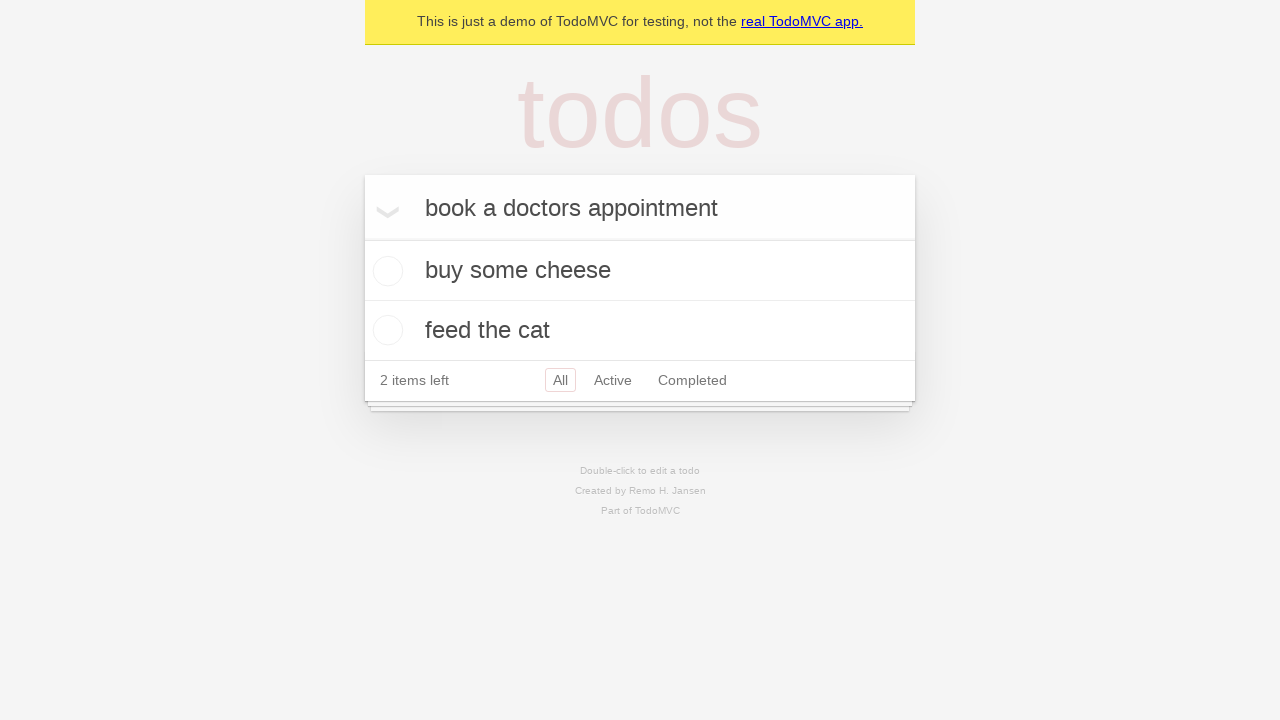

Pressed Enter to create third todo on internal:attr=[placeholder="What needs to be done?"i]
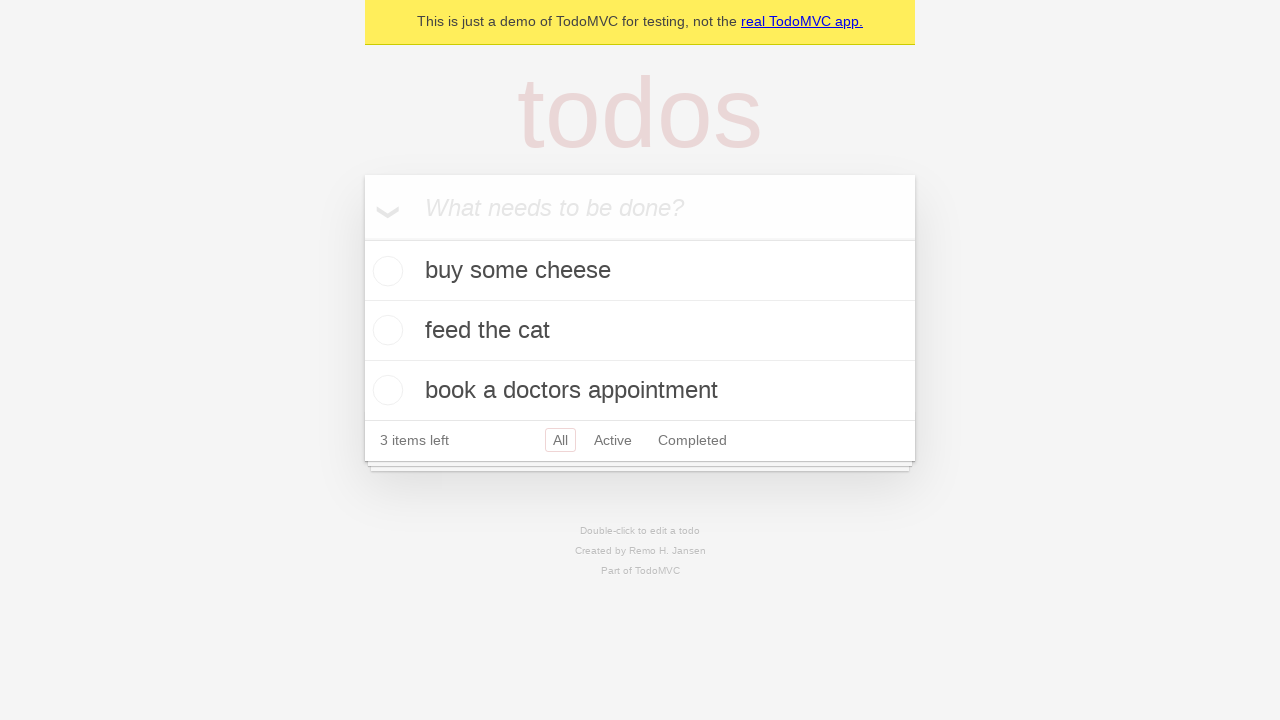

Waited for all 3 todos to be rendered
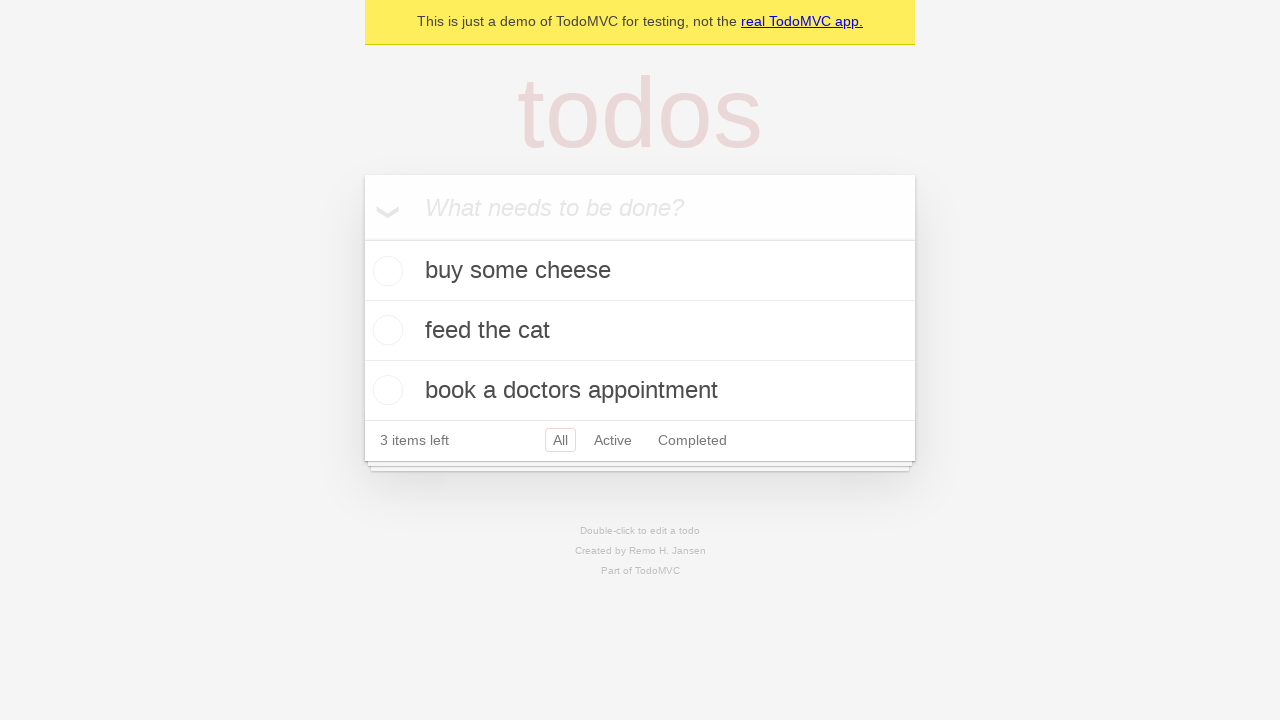

Double-clicked second todo to enter edit mode at (640, 331) on [data-testid='todo-item'] >> nth=1
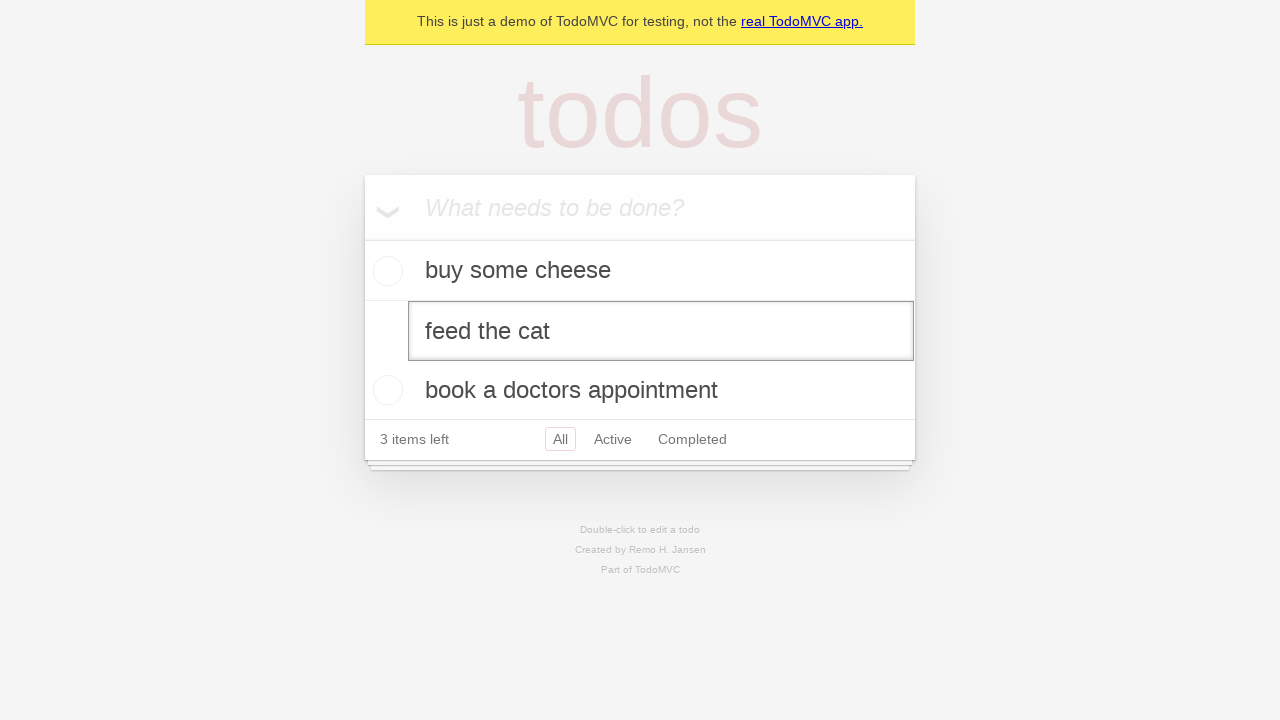

Filled edit field with new text 'buy some sausages' on [data-testid='todo-item'] >> nth=1 >> internal:role=textbox[name="Edit"i]
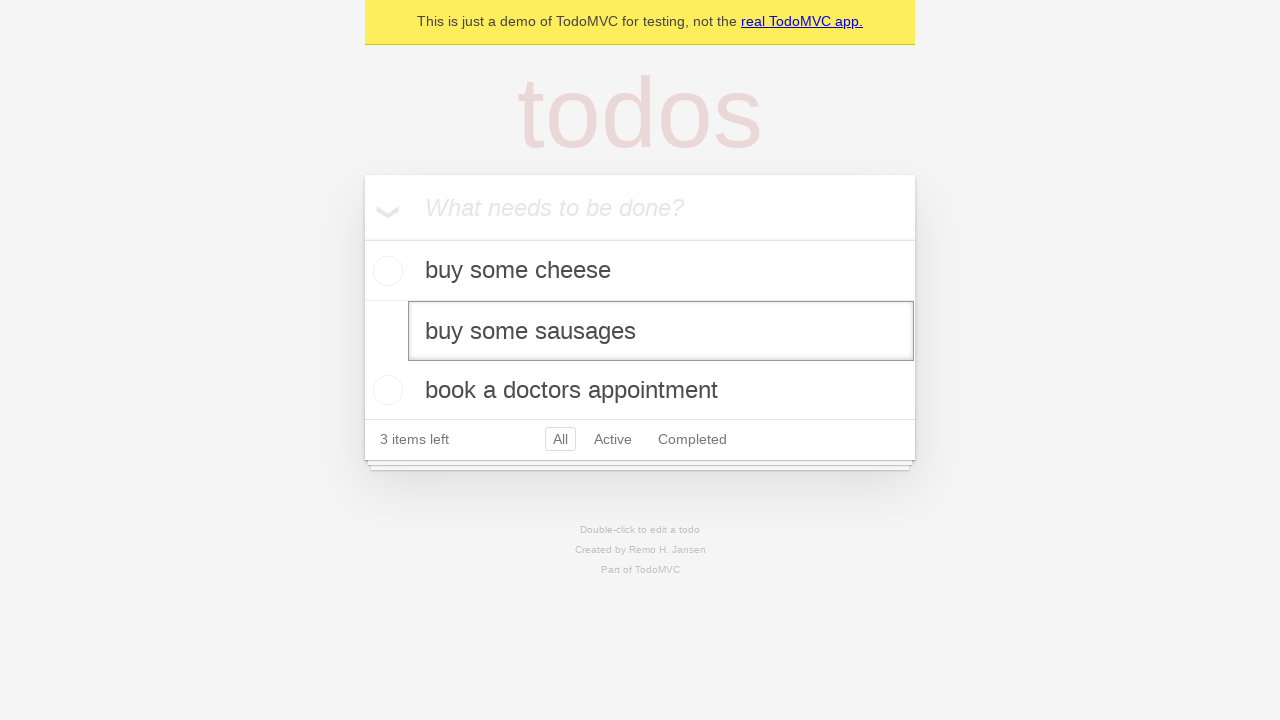

Pressed Escape to cancel edit and verify todo text reverts on [data-testid='todo-item'] >> nth=1 >> internal:role=textbox[name="Edit"i]
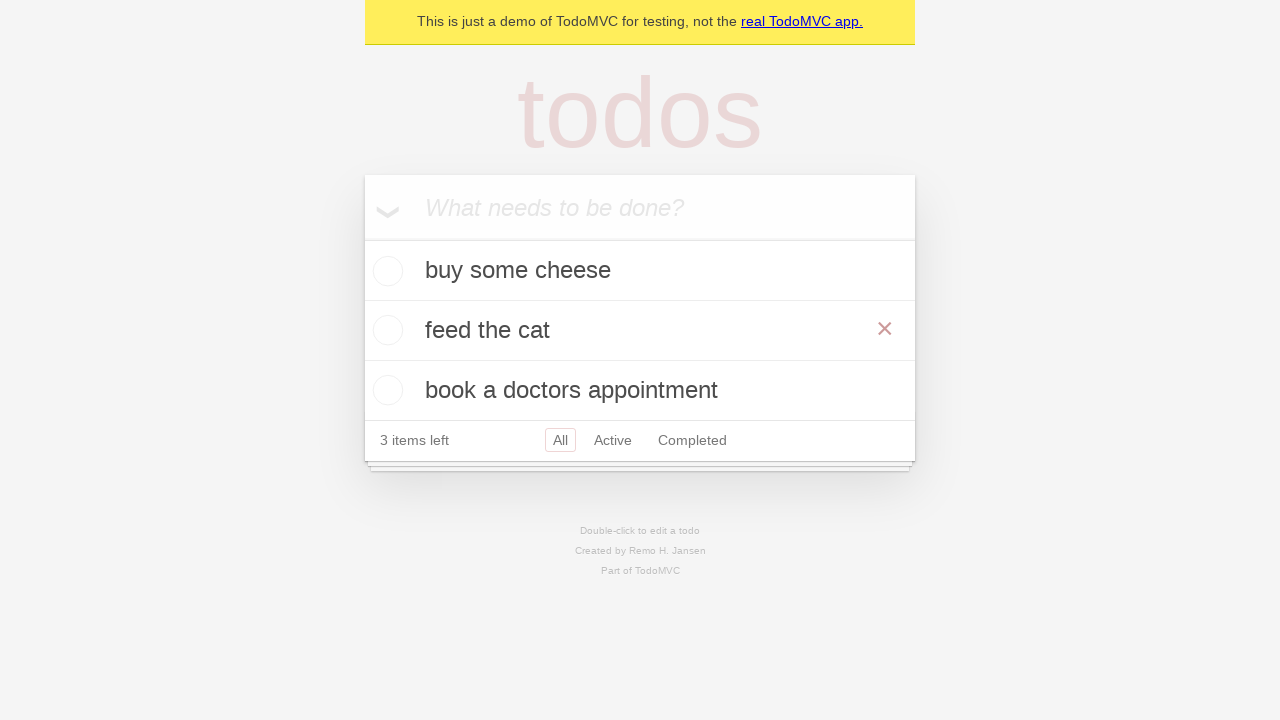

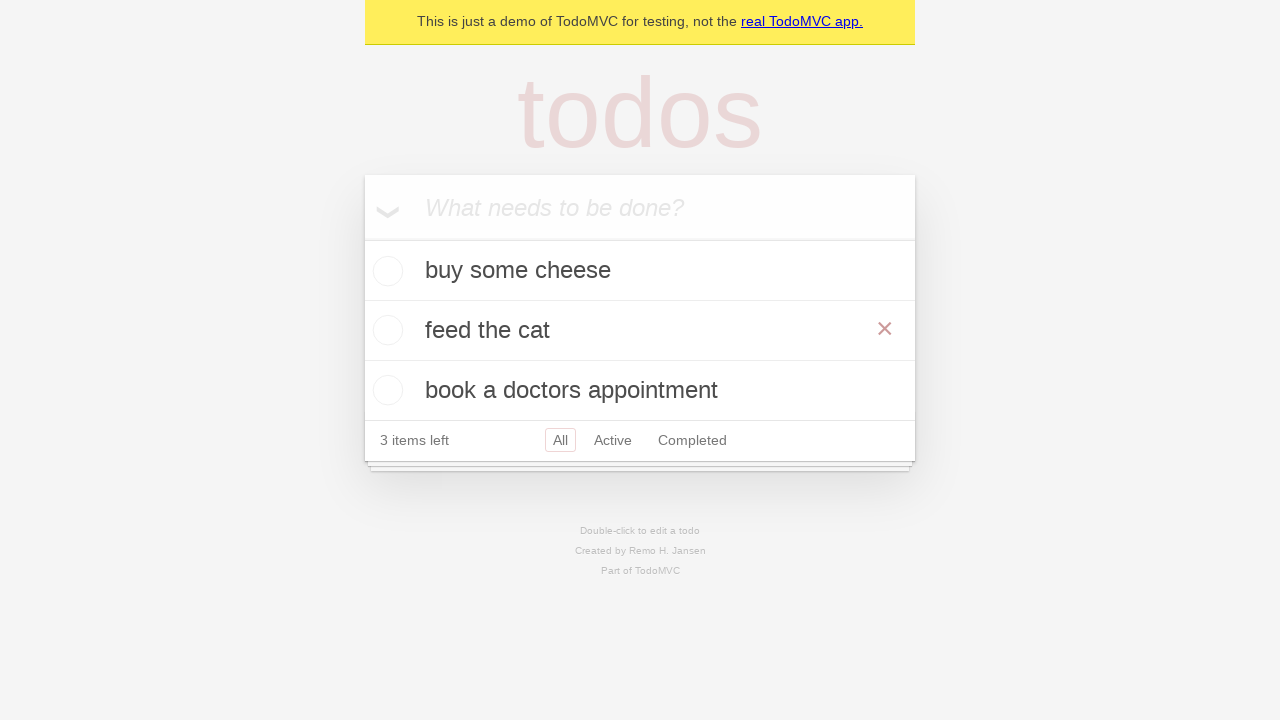